Fills in an email address in the newsletter subscription form and submits it

Starting URL: https://chadd.org/for-adults/overview/

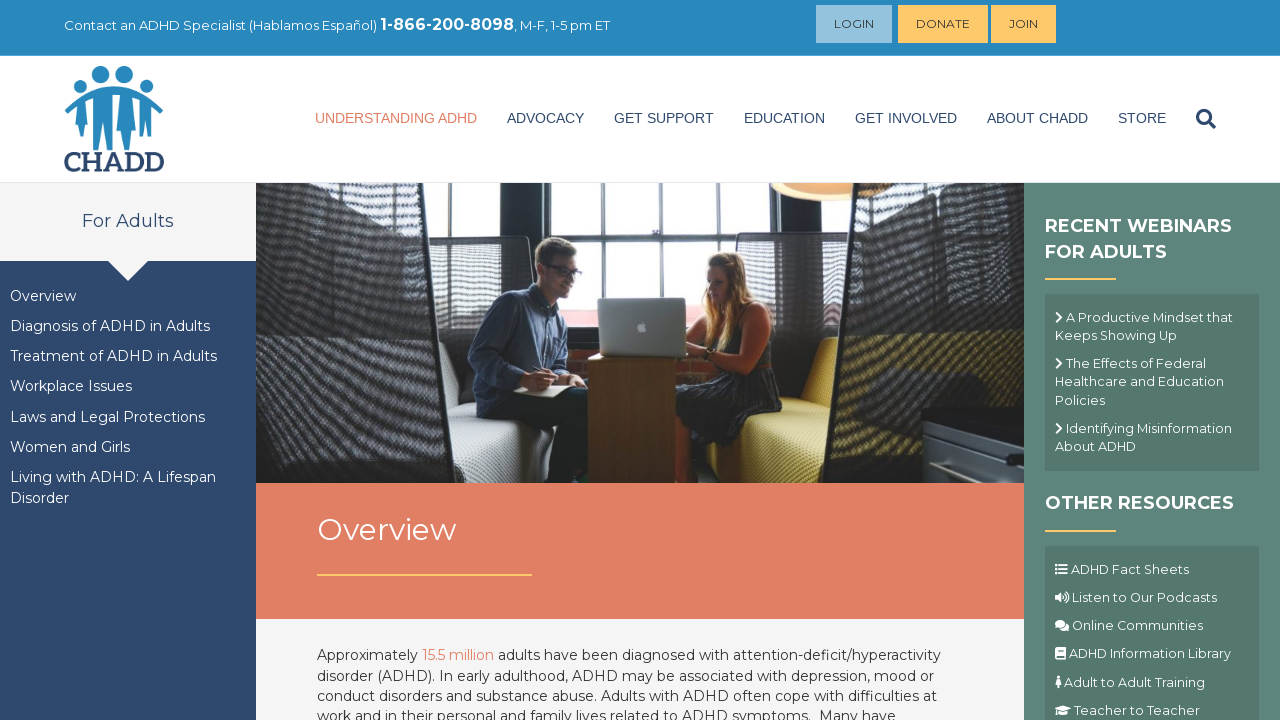

Navigated to CHADD adults overview page
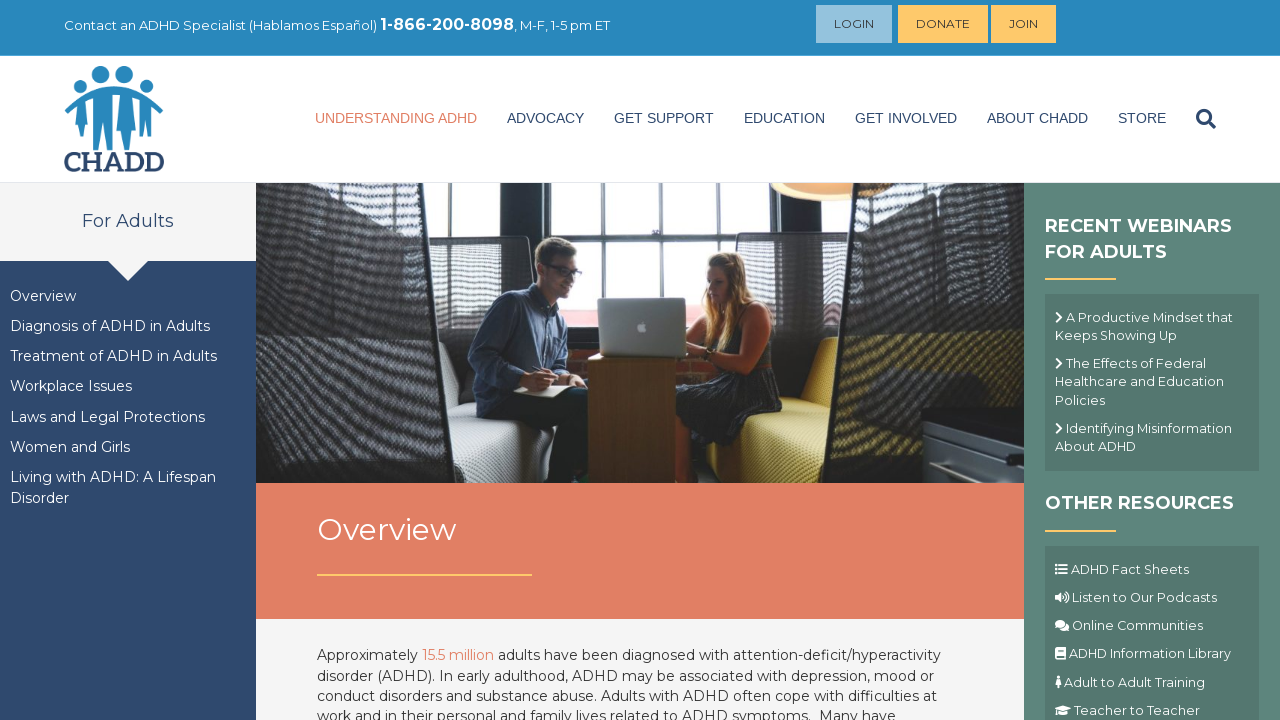

Filled email field with 'newsletter_test@example.com' on input[name='EMAIL']
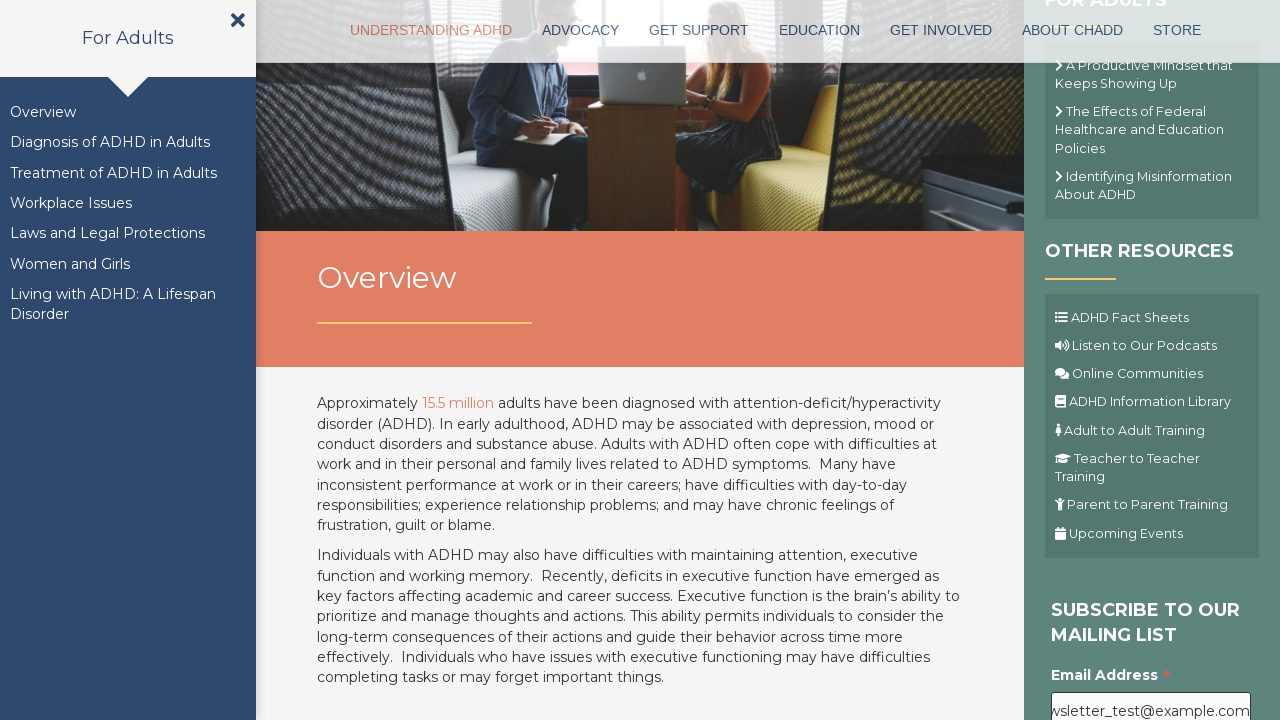

Clicked newsletter subscription submit button at (1111, 361) on .button
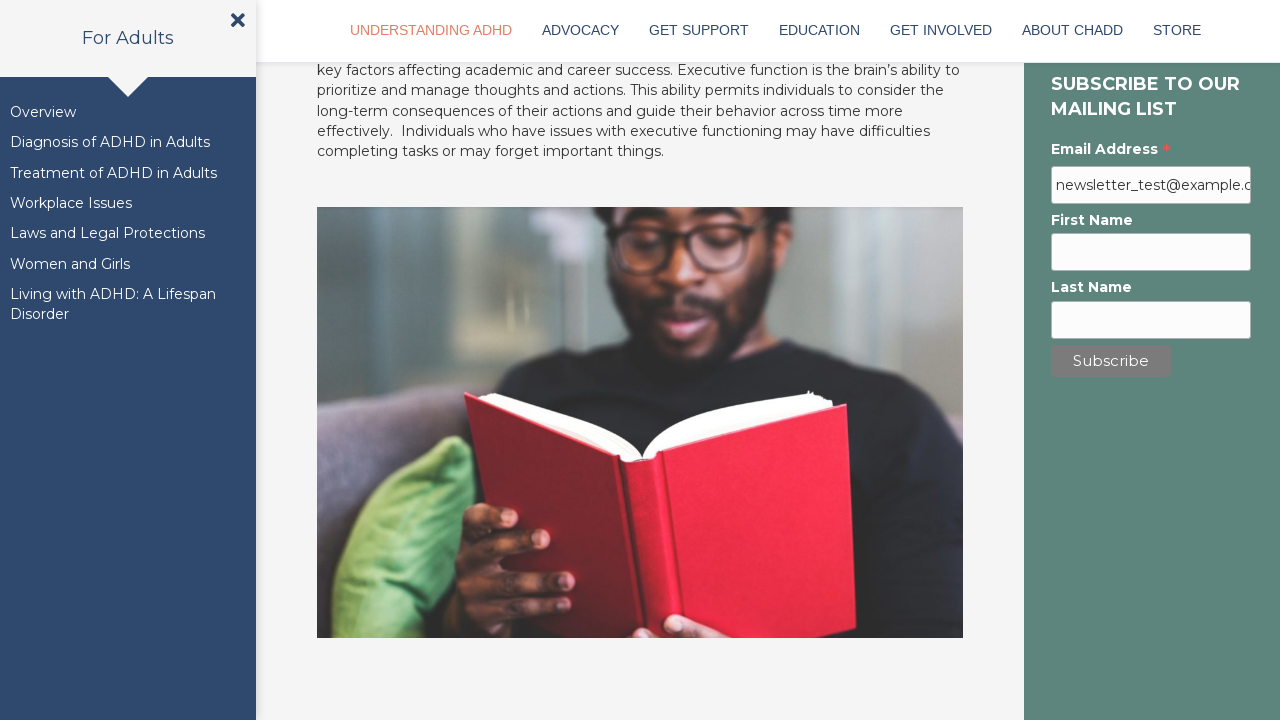

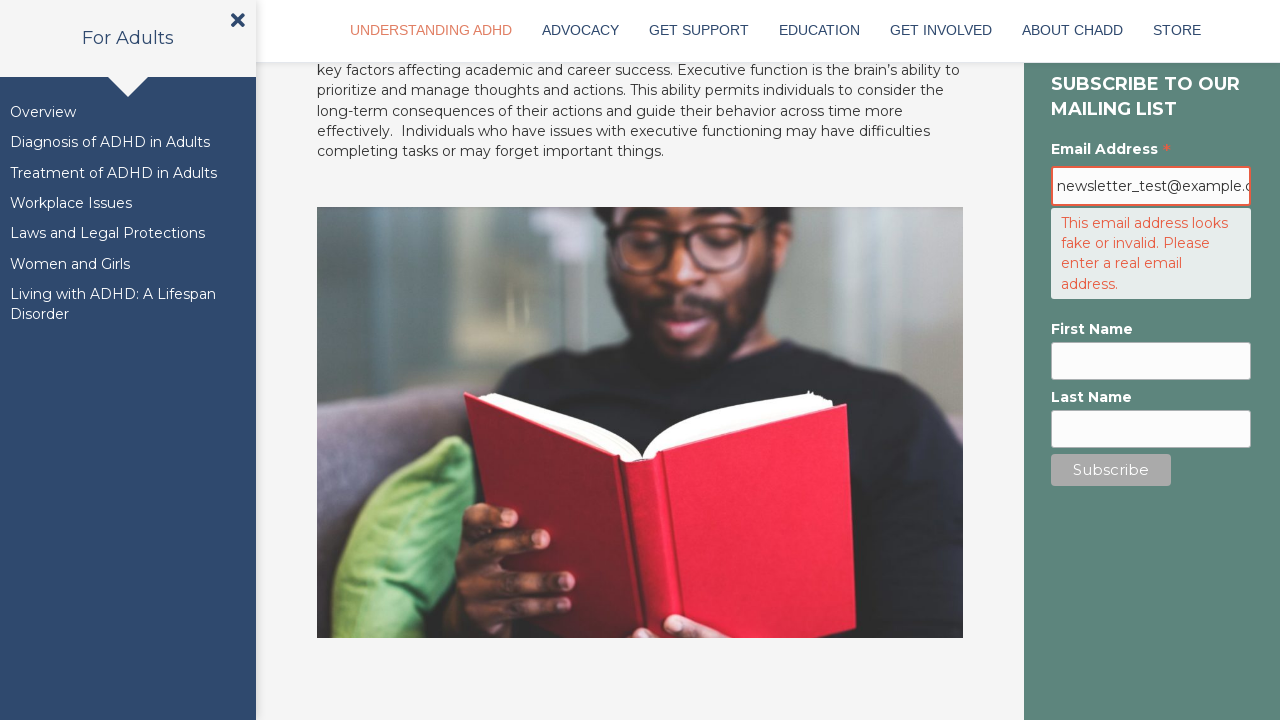